Tests clicking on a growing "click me" button and verifies that an event is triggered and displayed

Starting URL: https://testpages.herokuapp.com/styled/challenges/growing-clickable.html

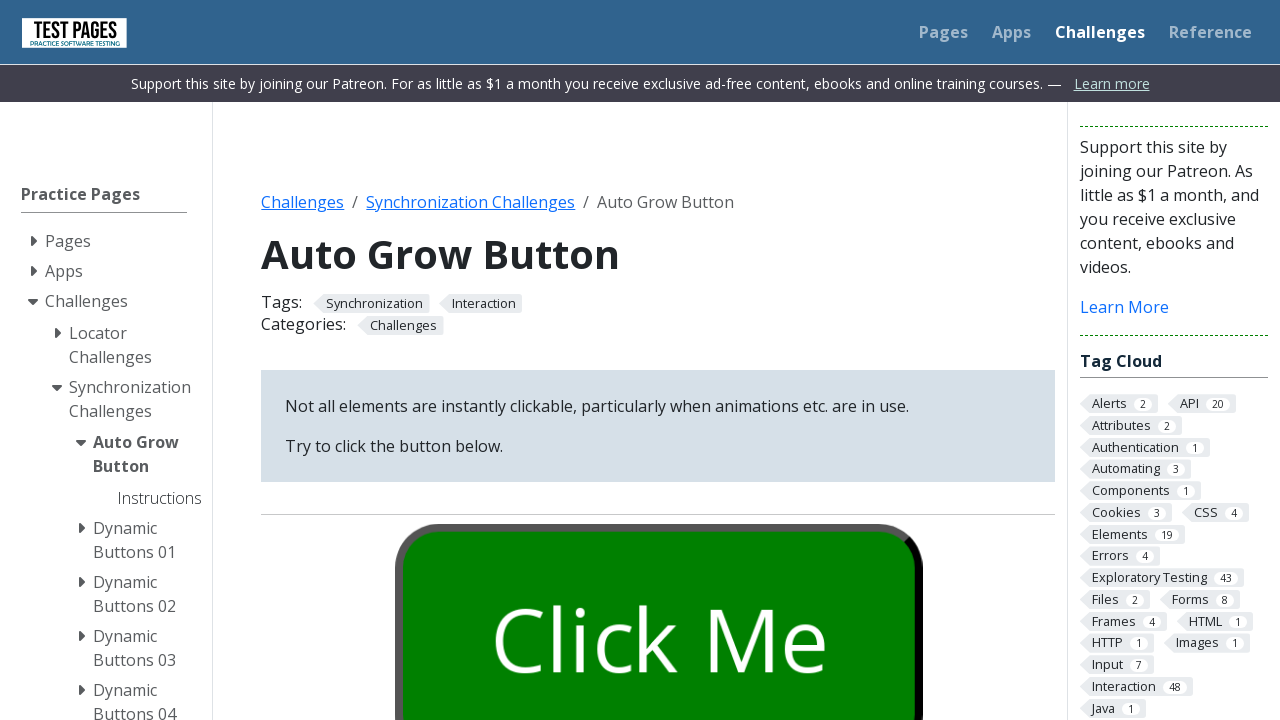

Waited for growing 'click me' button to be visible
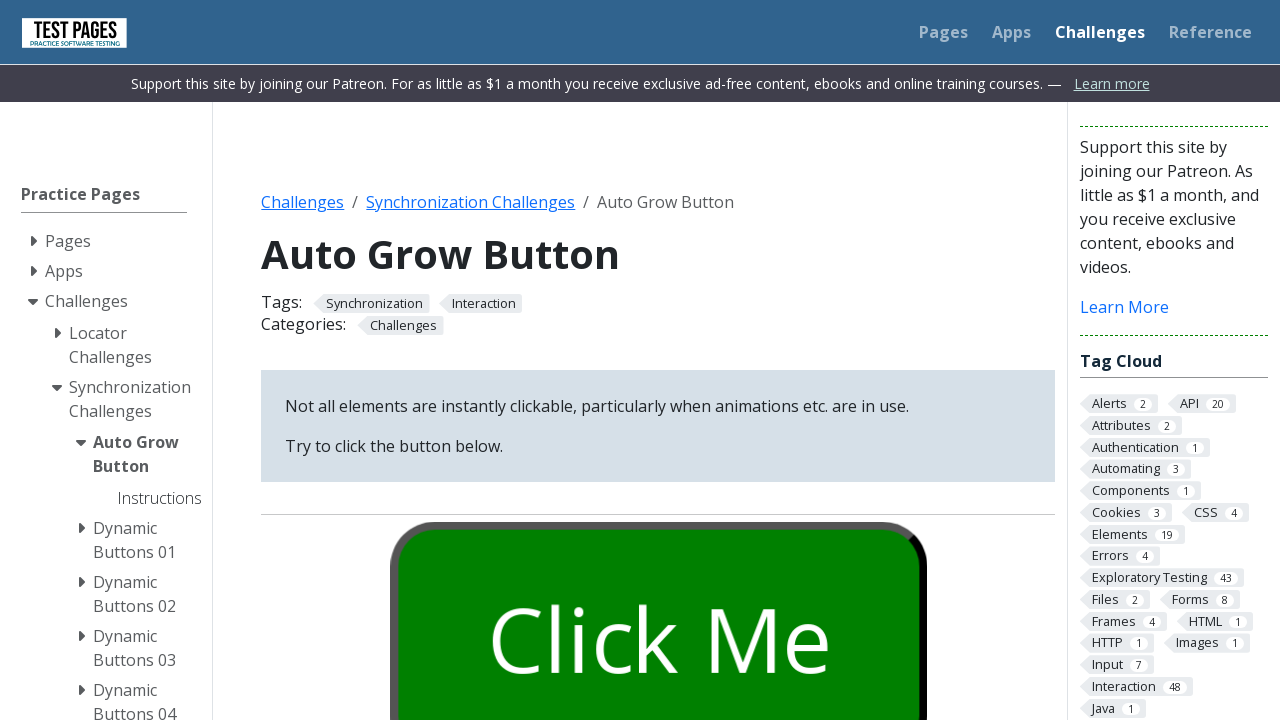

Clicked the growing button at (658, 620) on #growbutton
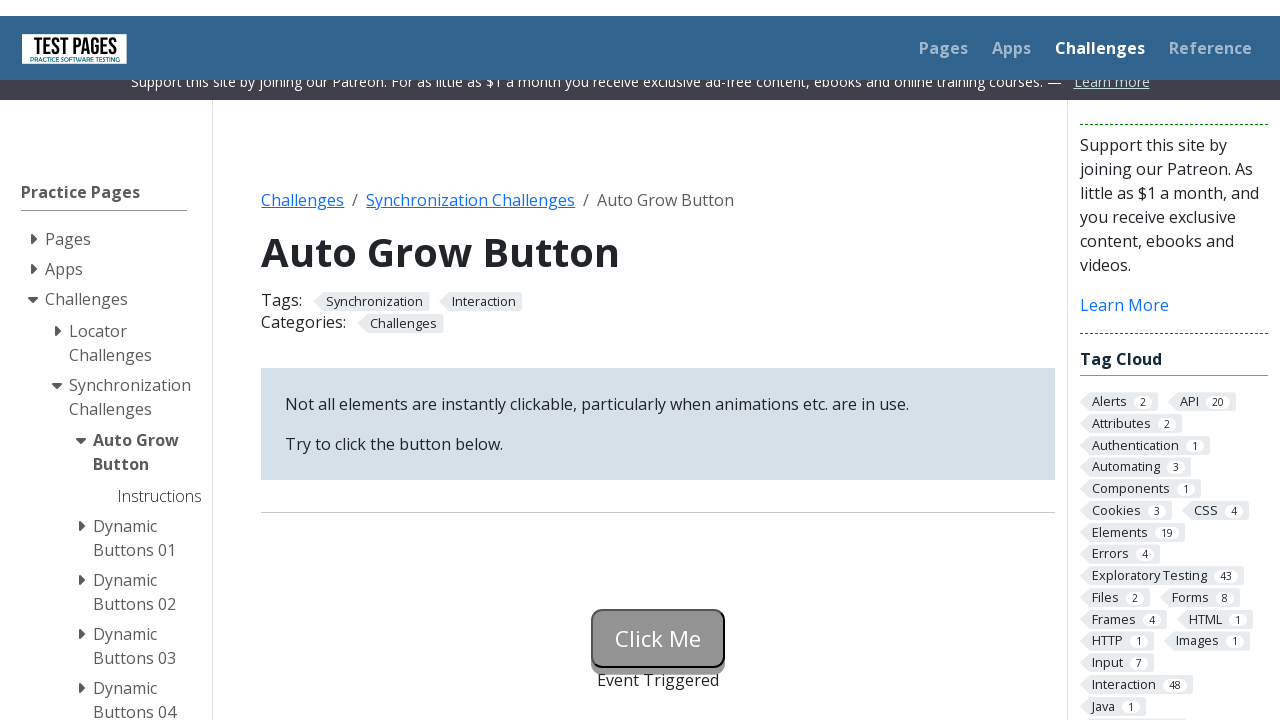

Verified that event triggered status is displayed
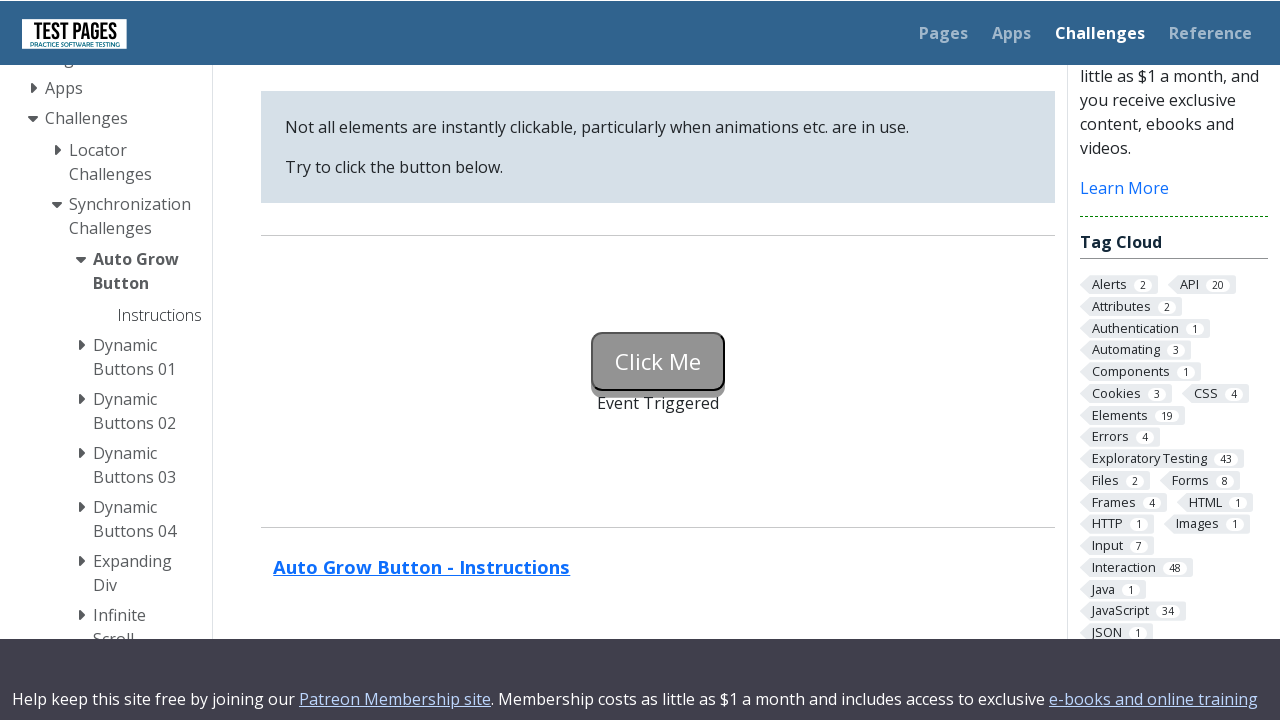

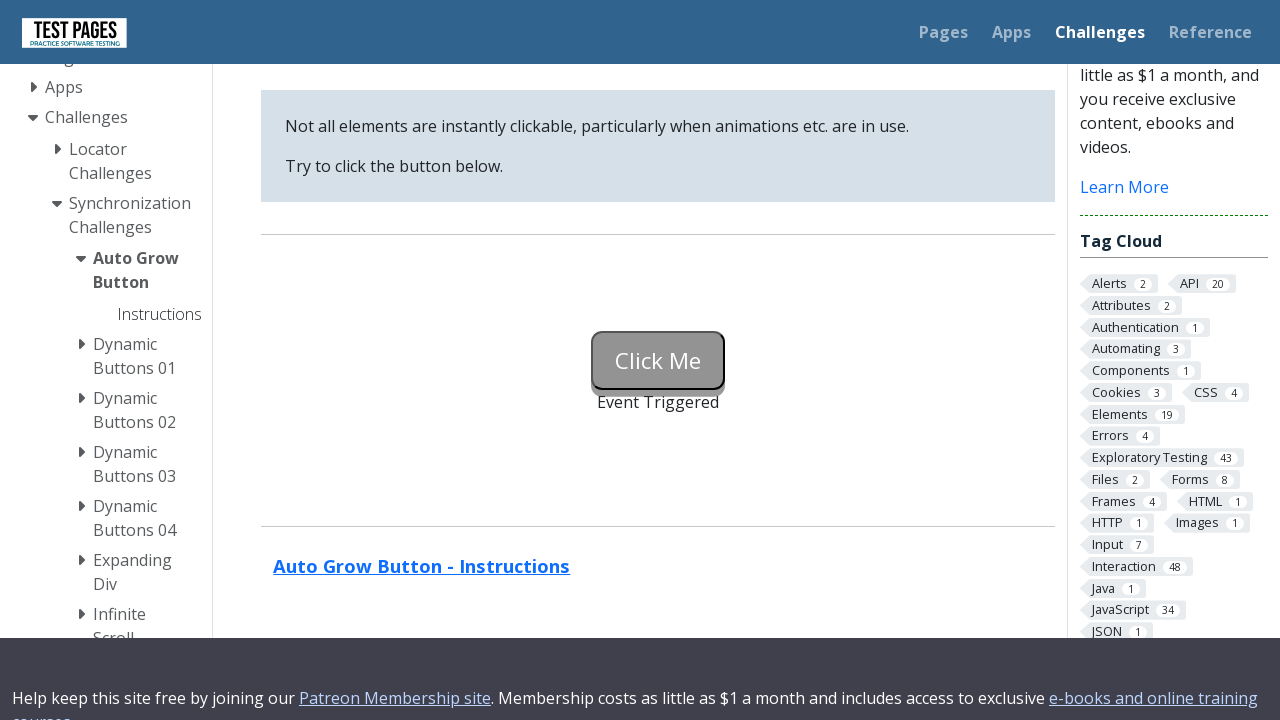